Tests iframe content visibility before and after switching frames

Starting URL: https://the-internet.herokuapp.com/iframe

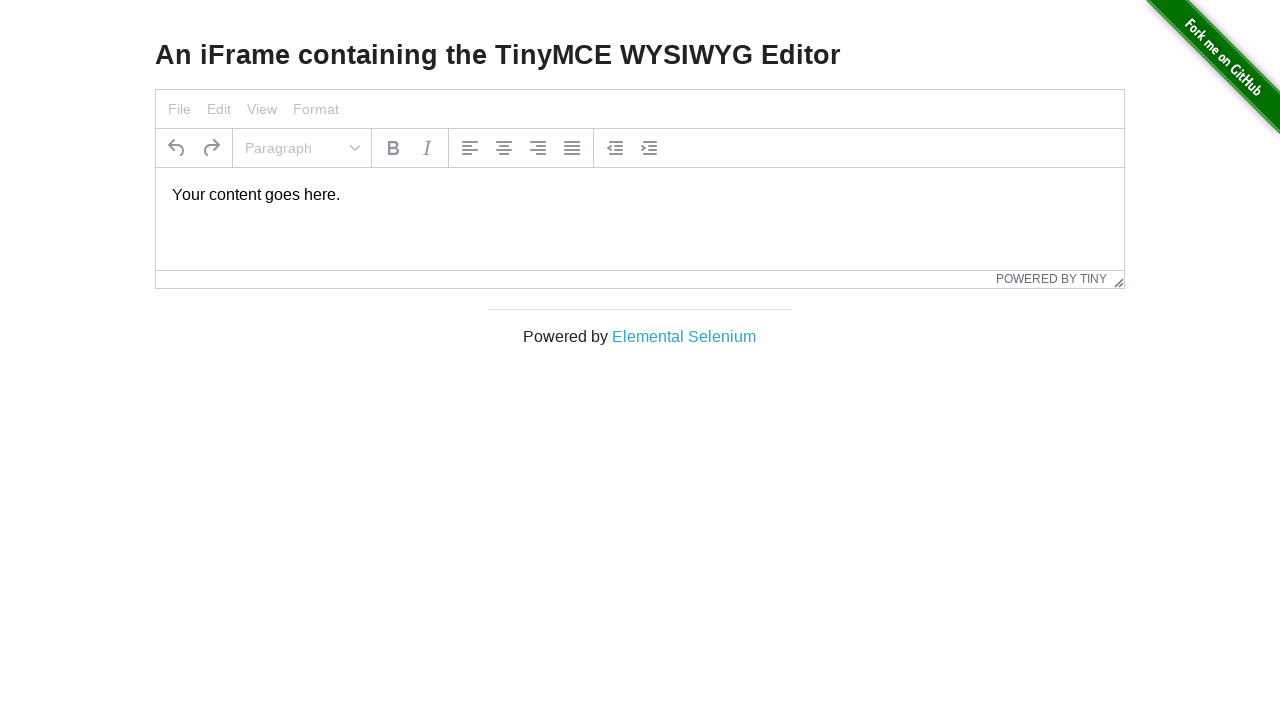

Verified tinymce is not visible in main frame
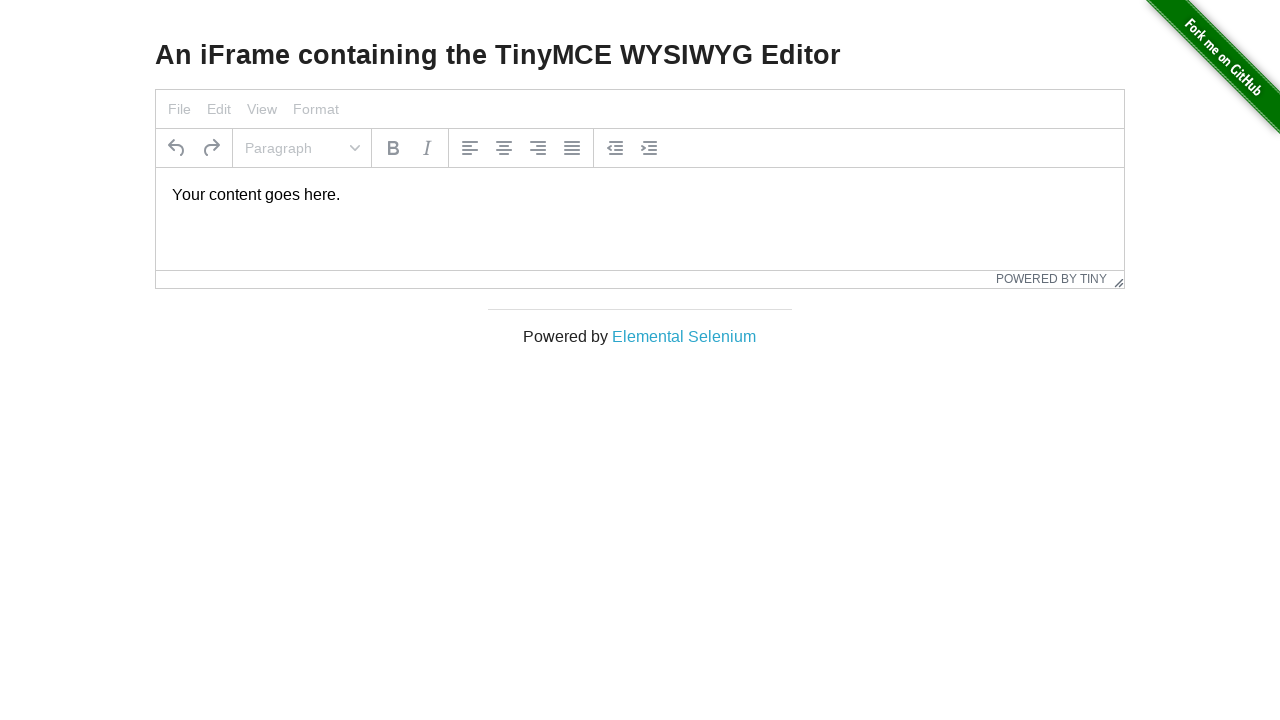

Located iframe on page
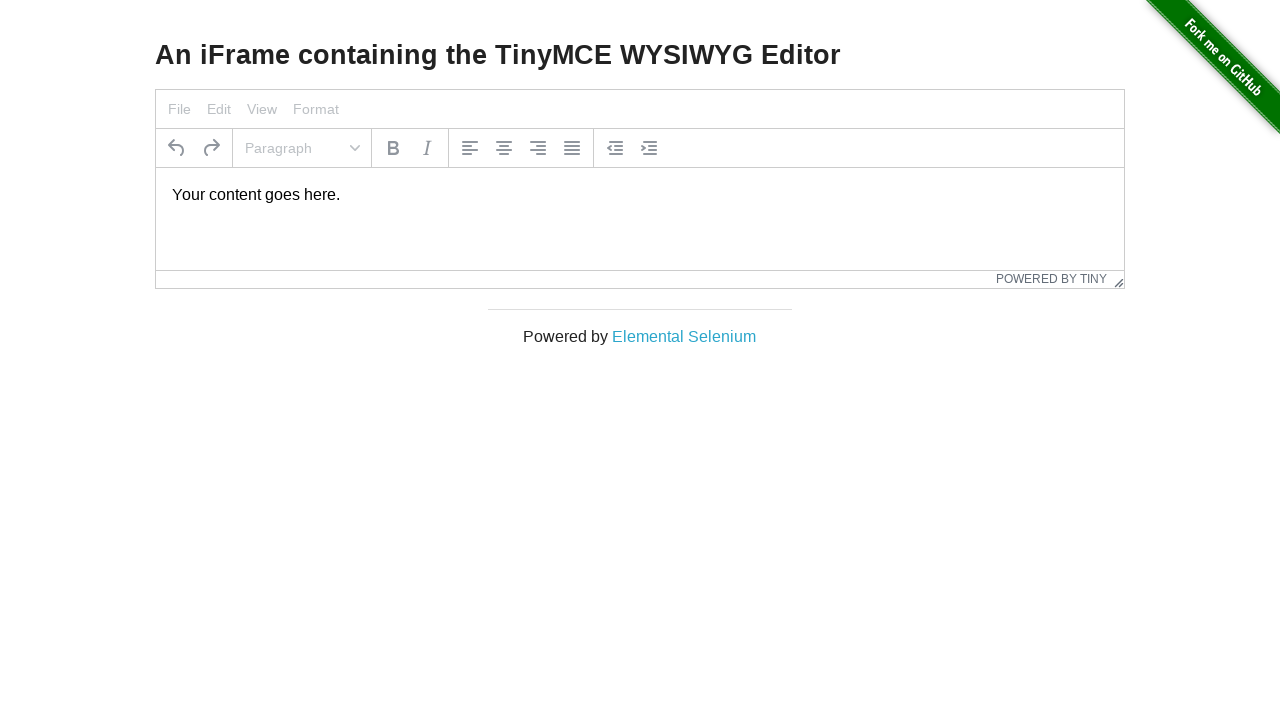

Verified tinymce content is visible in iframe
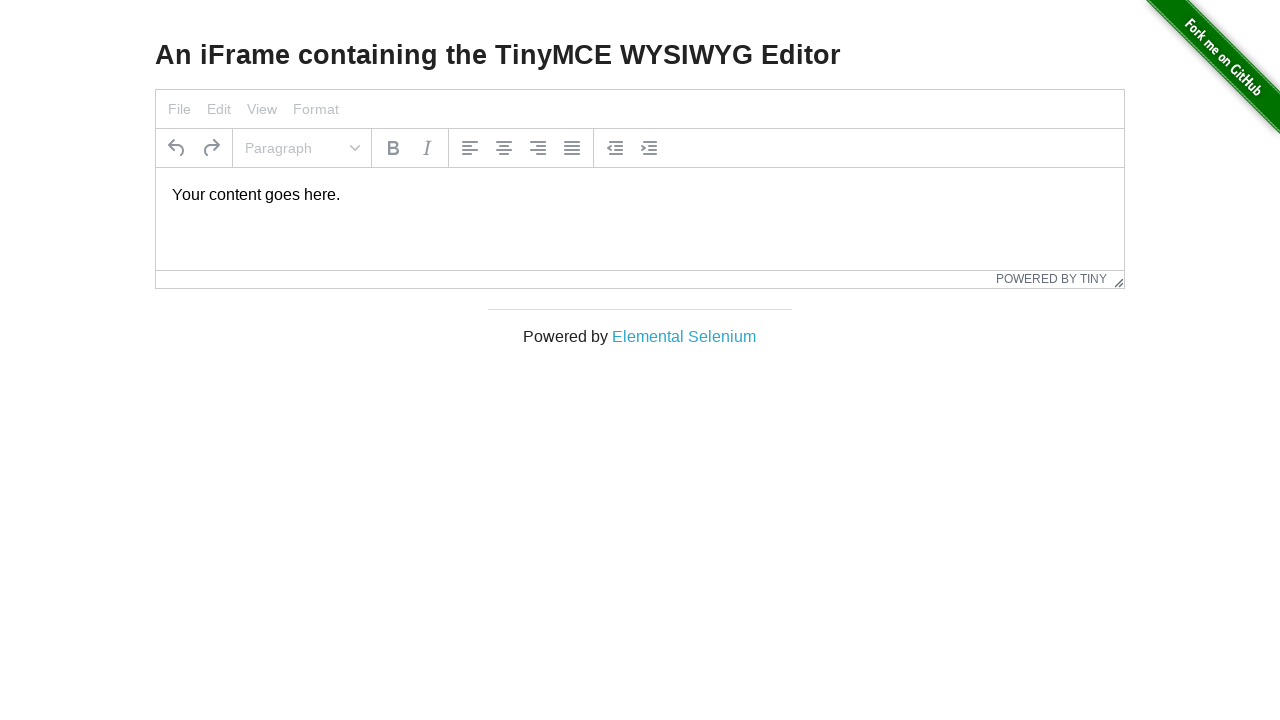

Reloaded the page
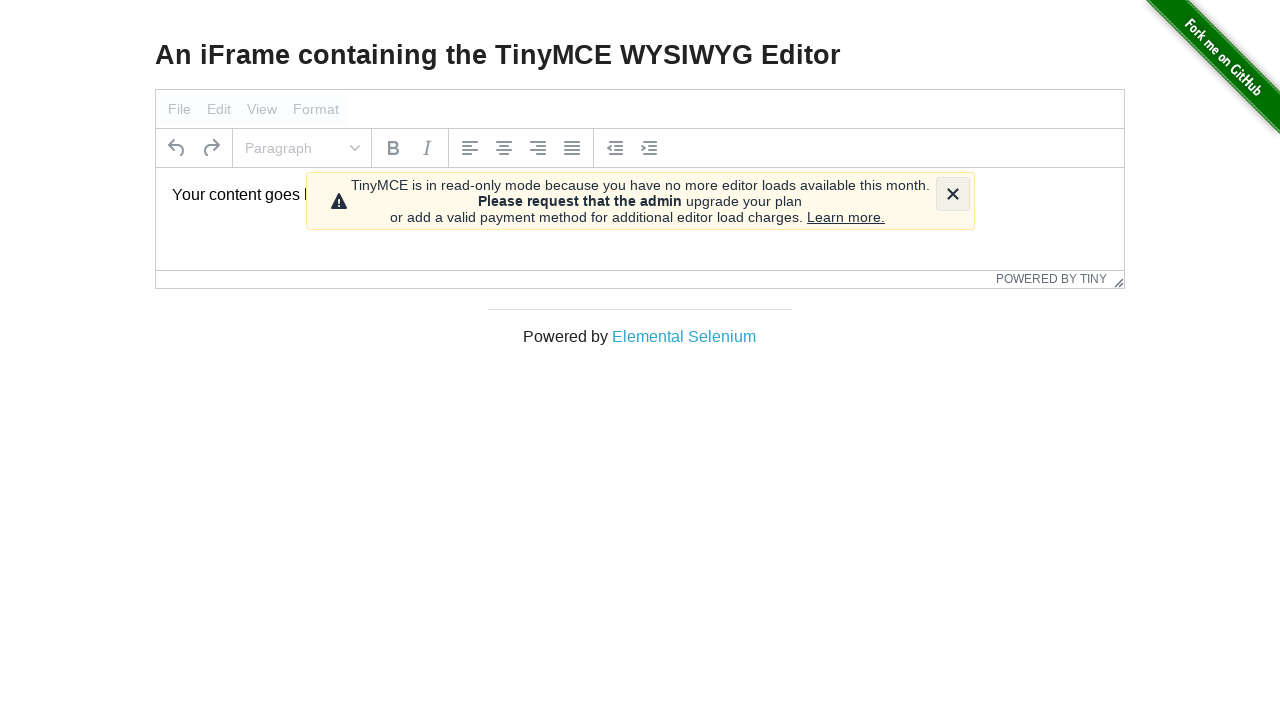

Verified tinymce is not visible in main frame after page reload
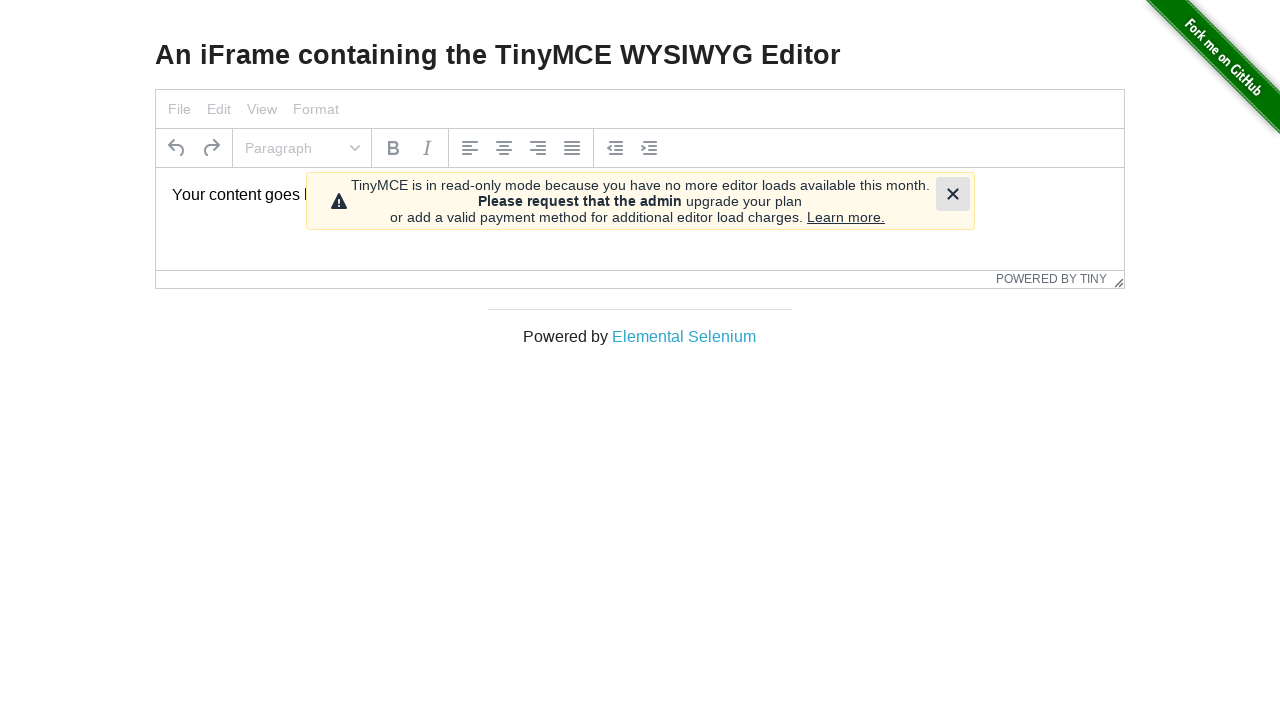

Located iframe on page again after reload
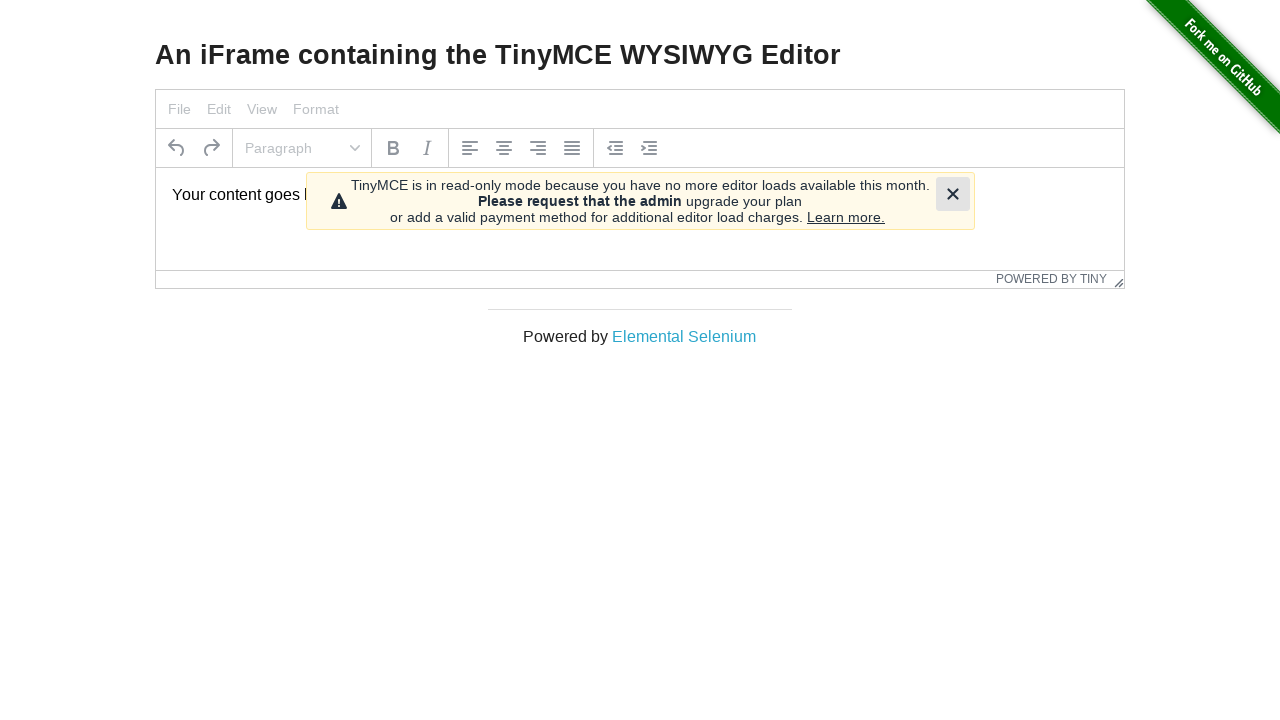

Verified tinymce content is visible in iframe after page reload
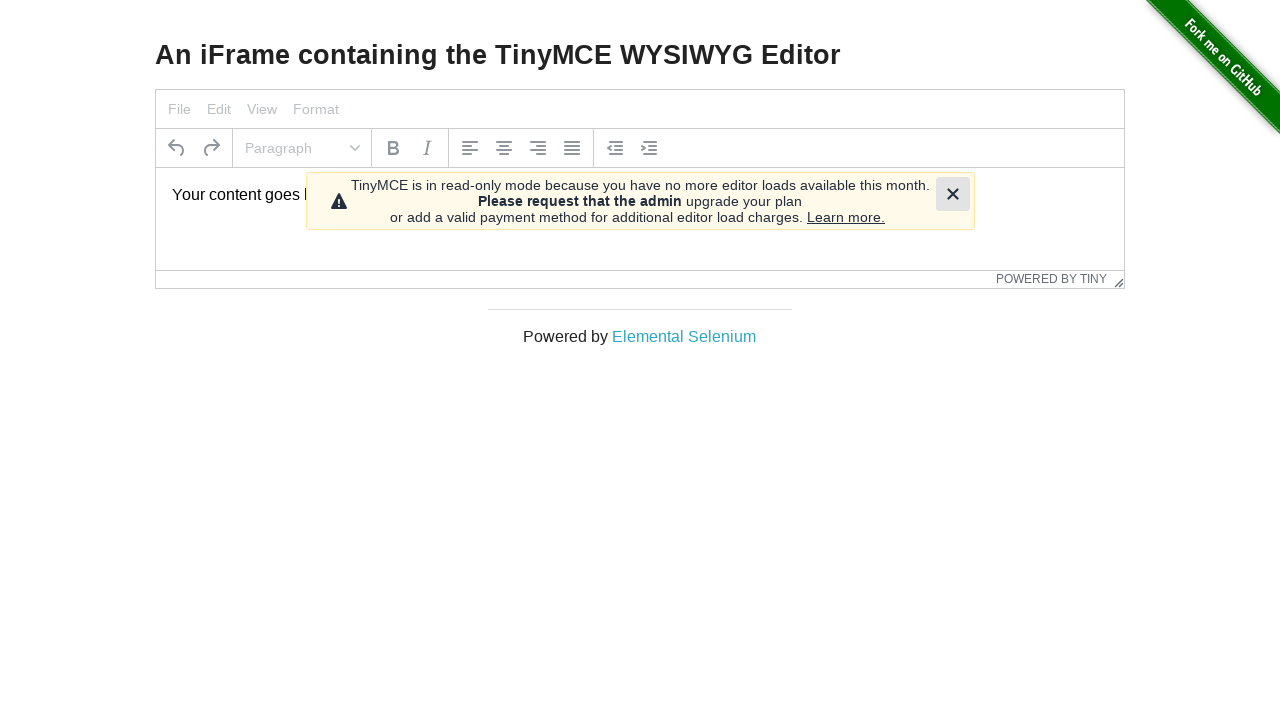

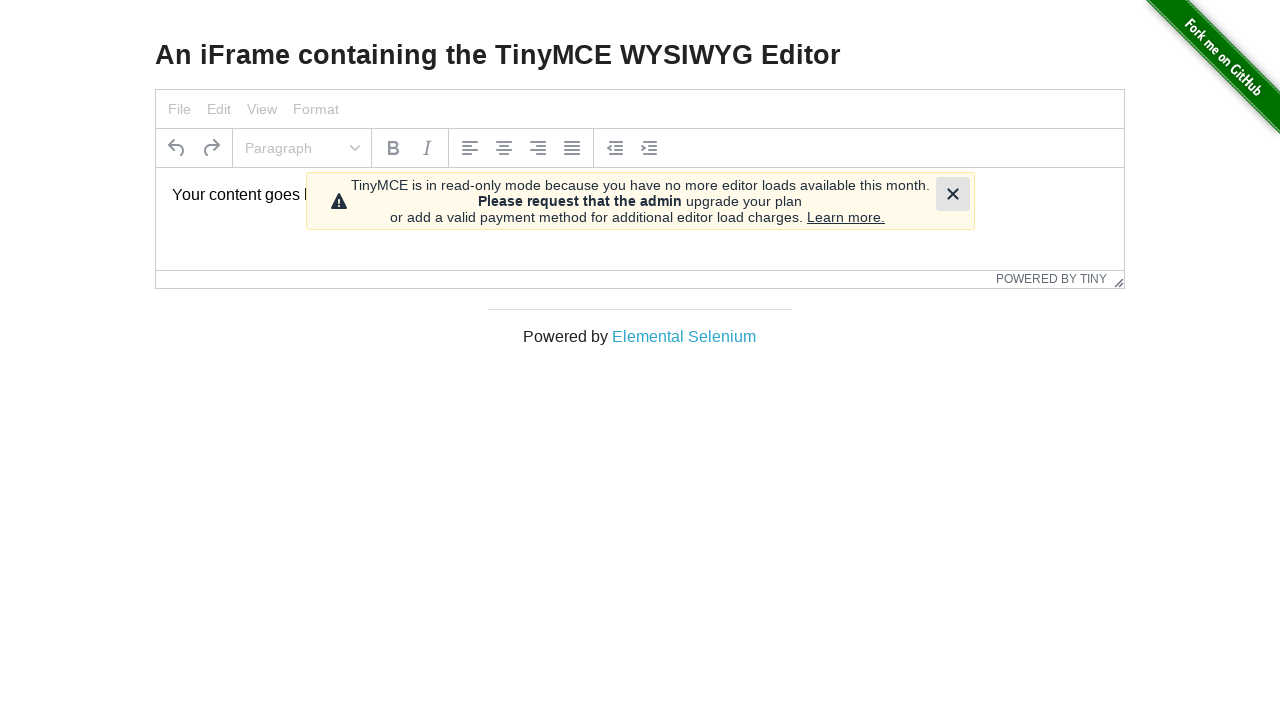